Tests if form elements are displayed on the page, fills the email field with text, clicks a radio button, and fills the education field.

Starting URL: https://automationfc.github.io/basic-form/index.html

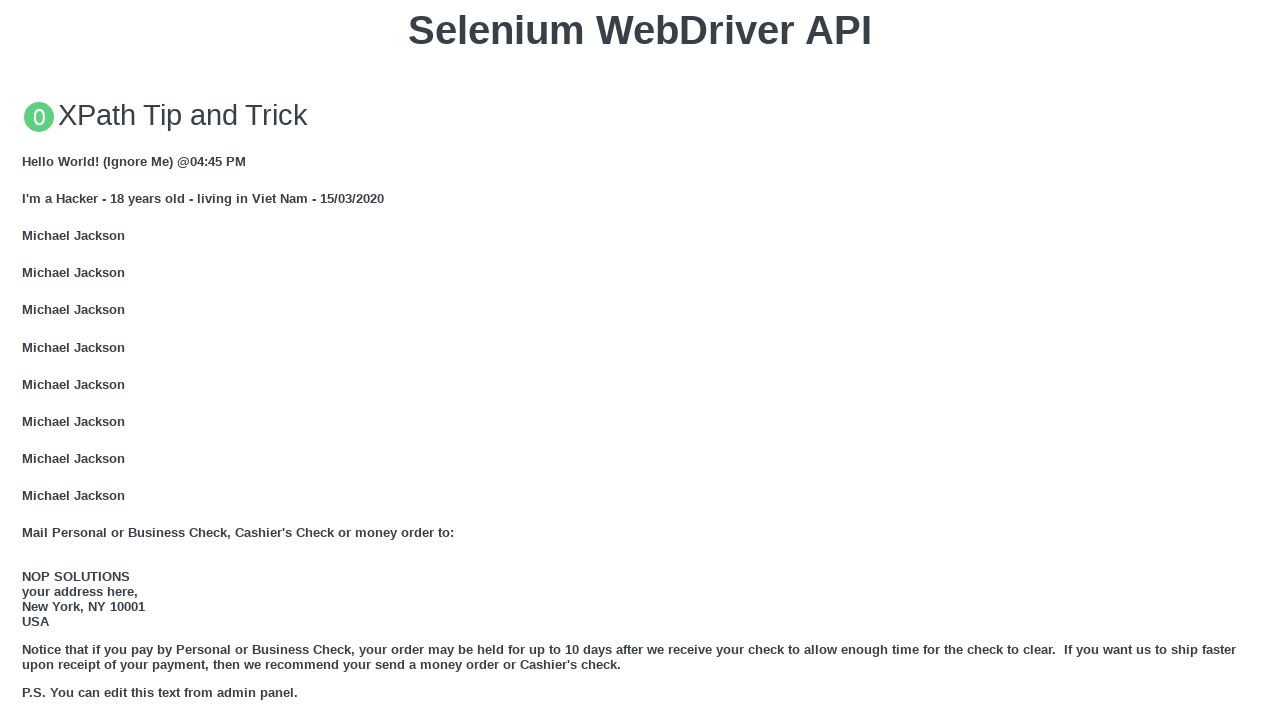

Filled email field with 'Automation Testing' on #email
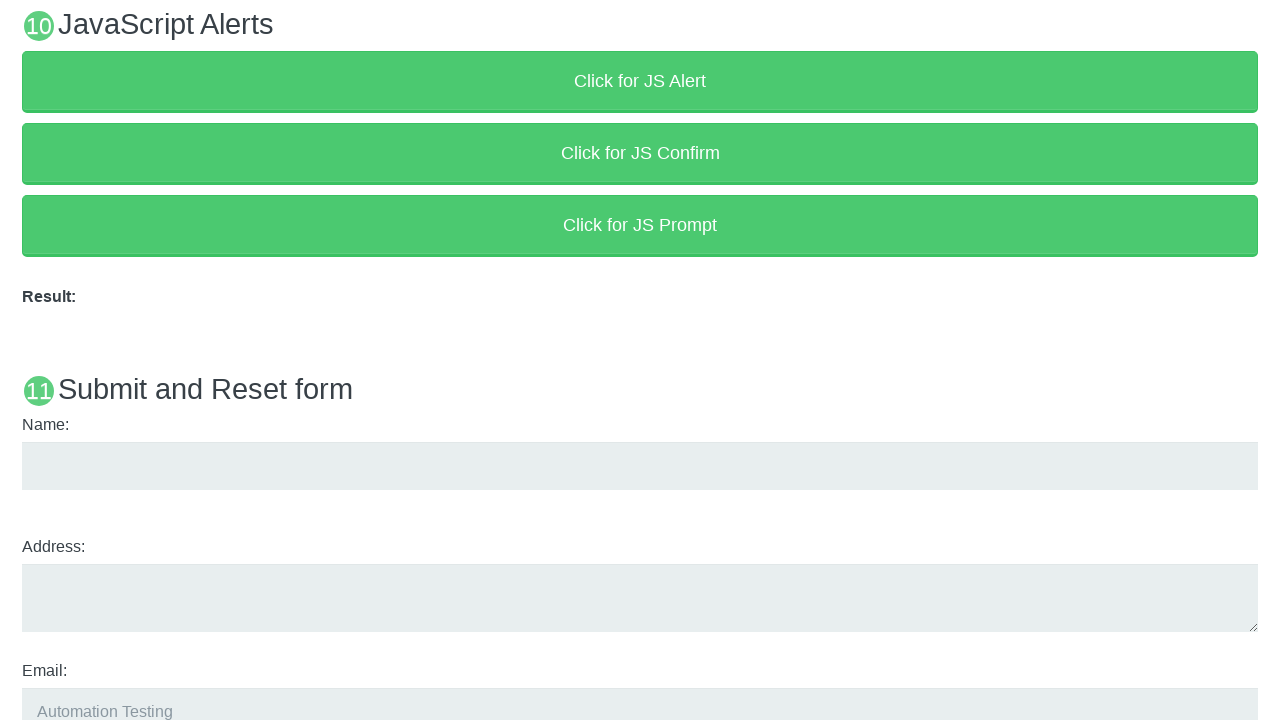

Clicked the 'Under 18' radio button at (28, 360) on #under_18
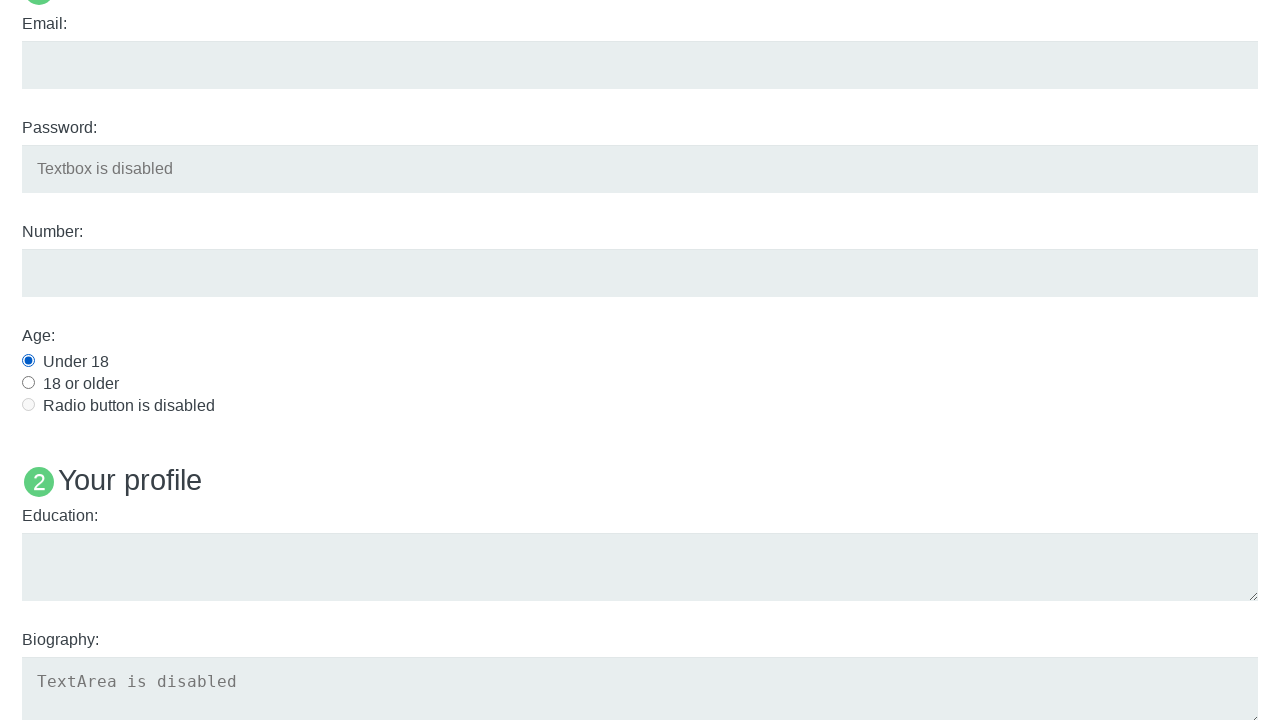

Filled education field with 'Automation Testing' on #edu
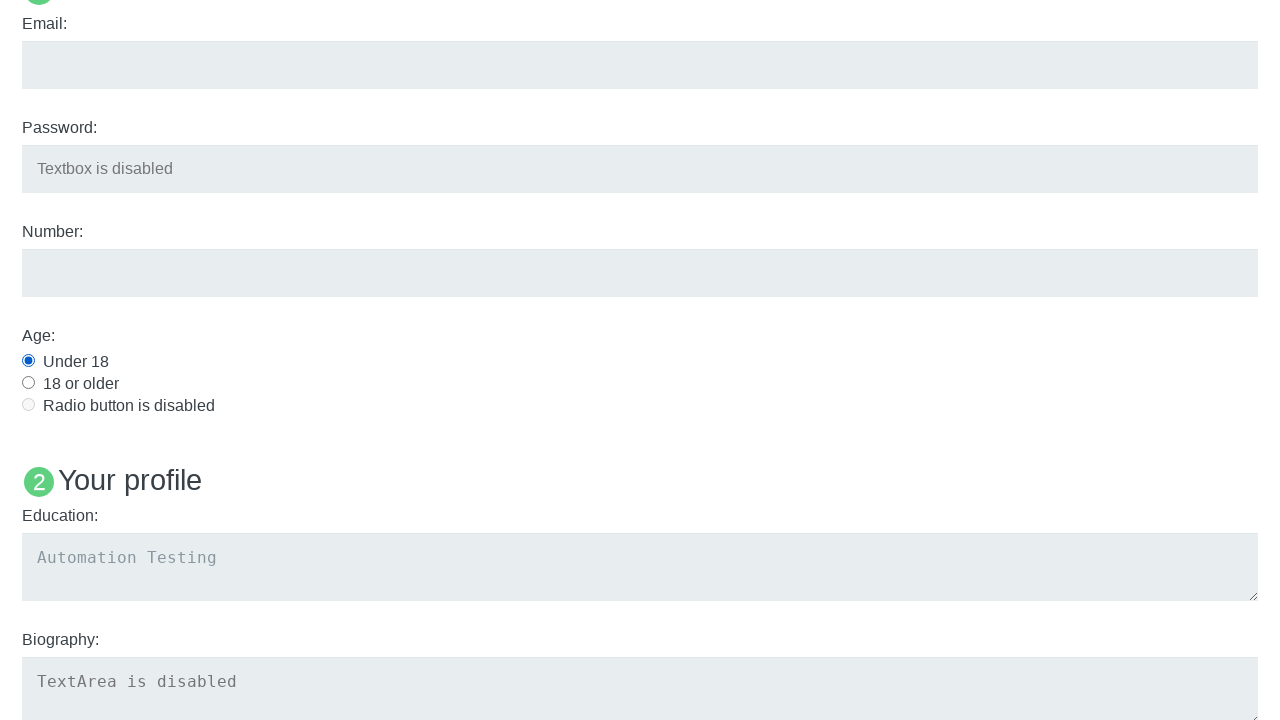

Verified page structure - hidden user element loaded
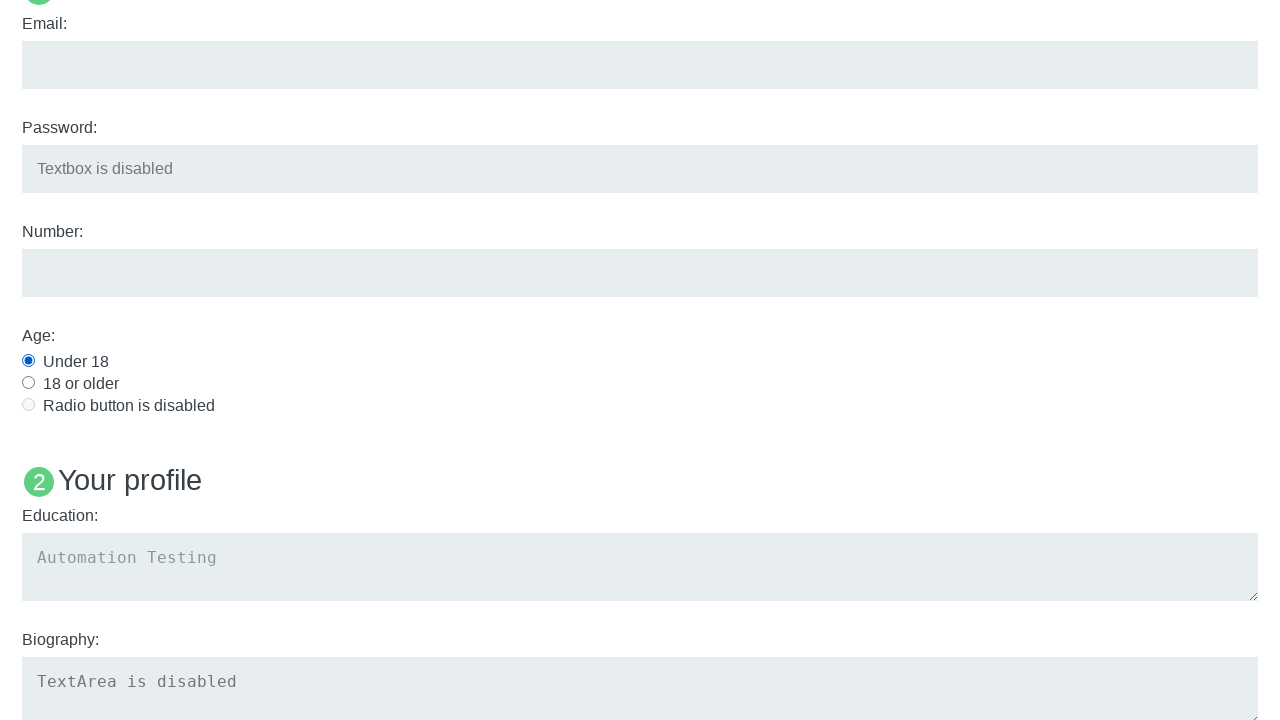

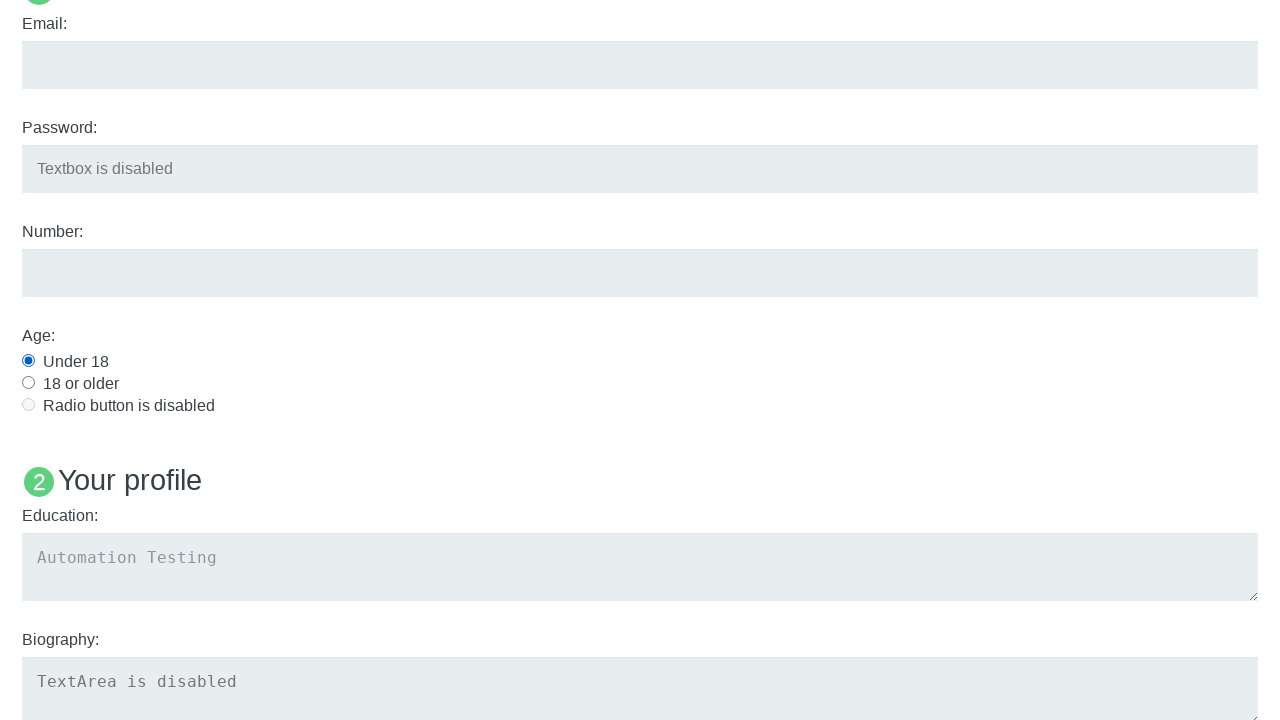